Tests window switching functionality by clicking a button that opens a new tab, switching to the new tab, then switching back to the original window

Starting URL: https://formy-project.herokuapp.com/switch-window

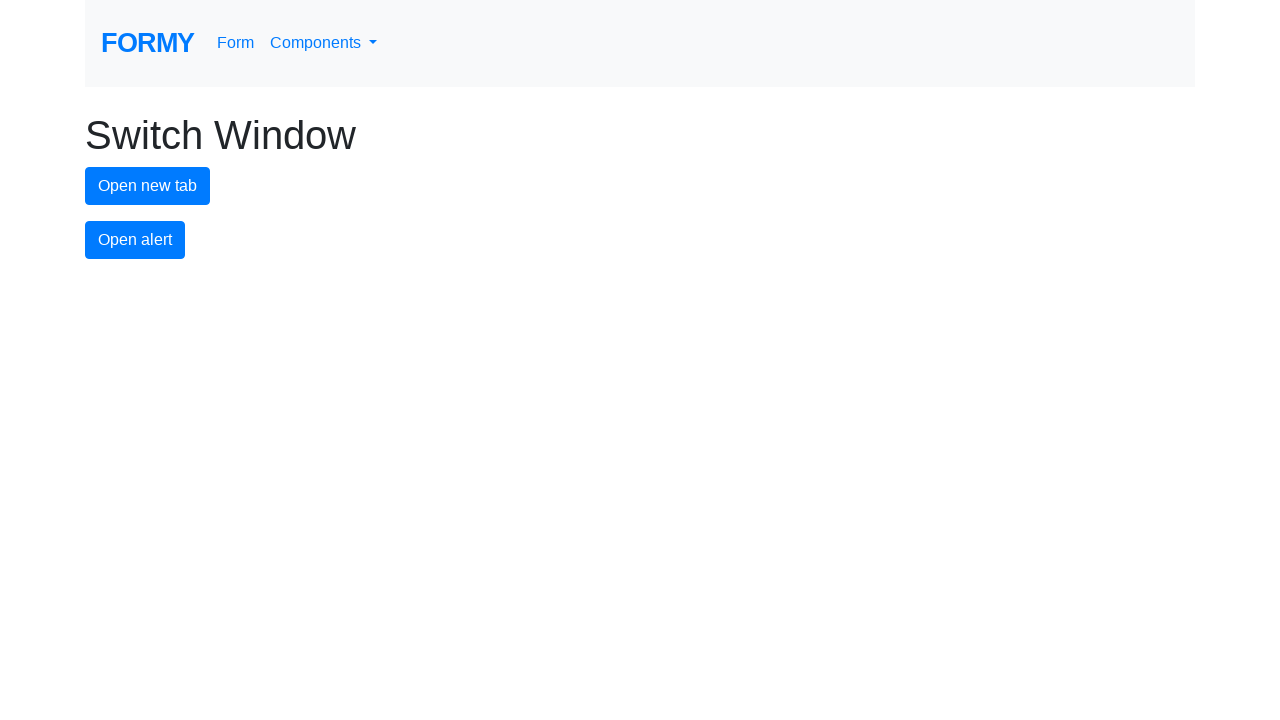

Clicked the new tab button at (148, 186) on #new-tab-button
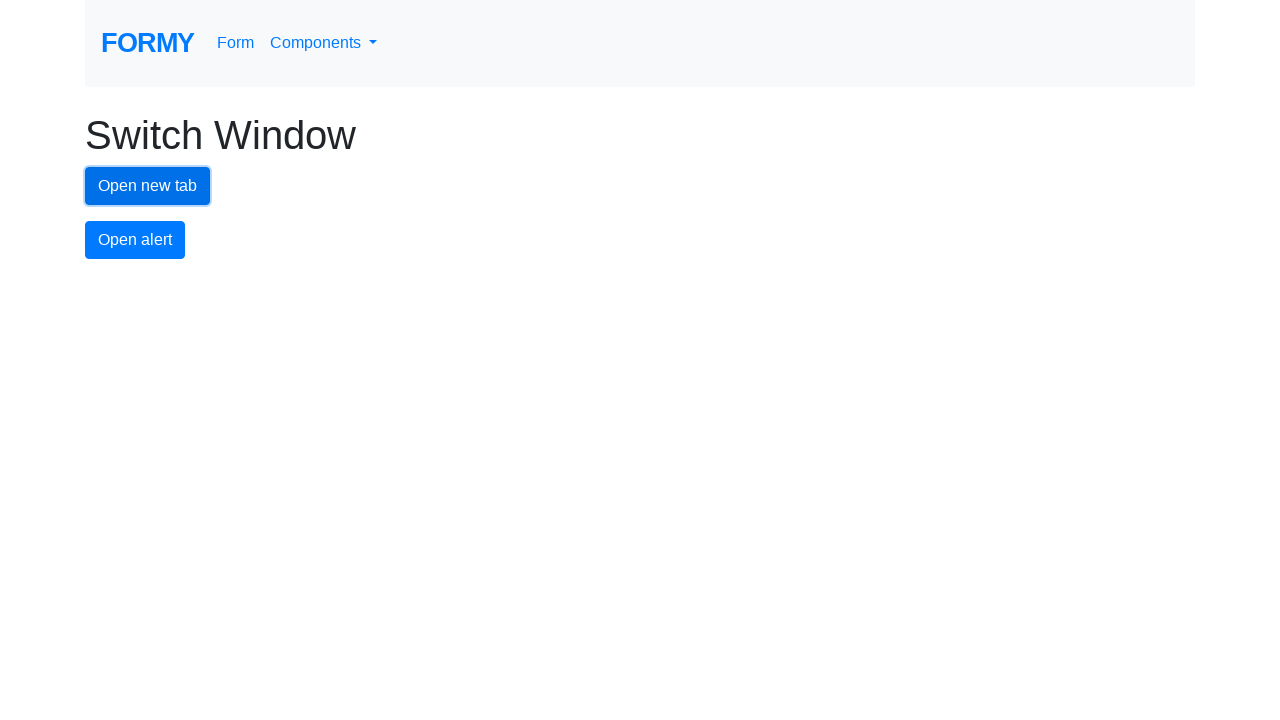

New tab opened and captured at (148, 186) on #new-tab-button
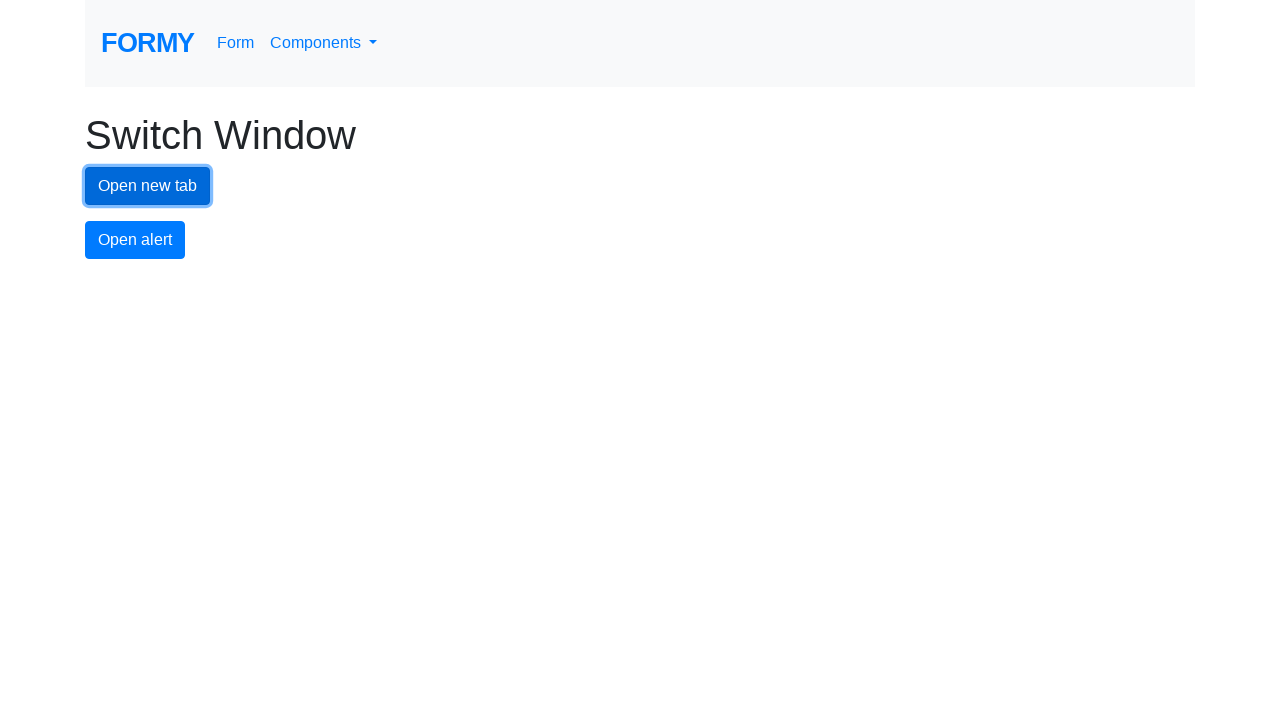

Retrieved new page object from opened tab
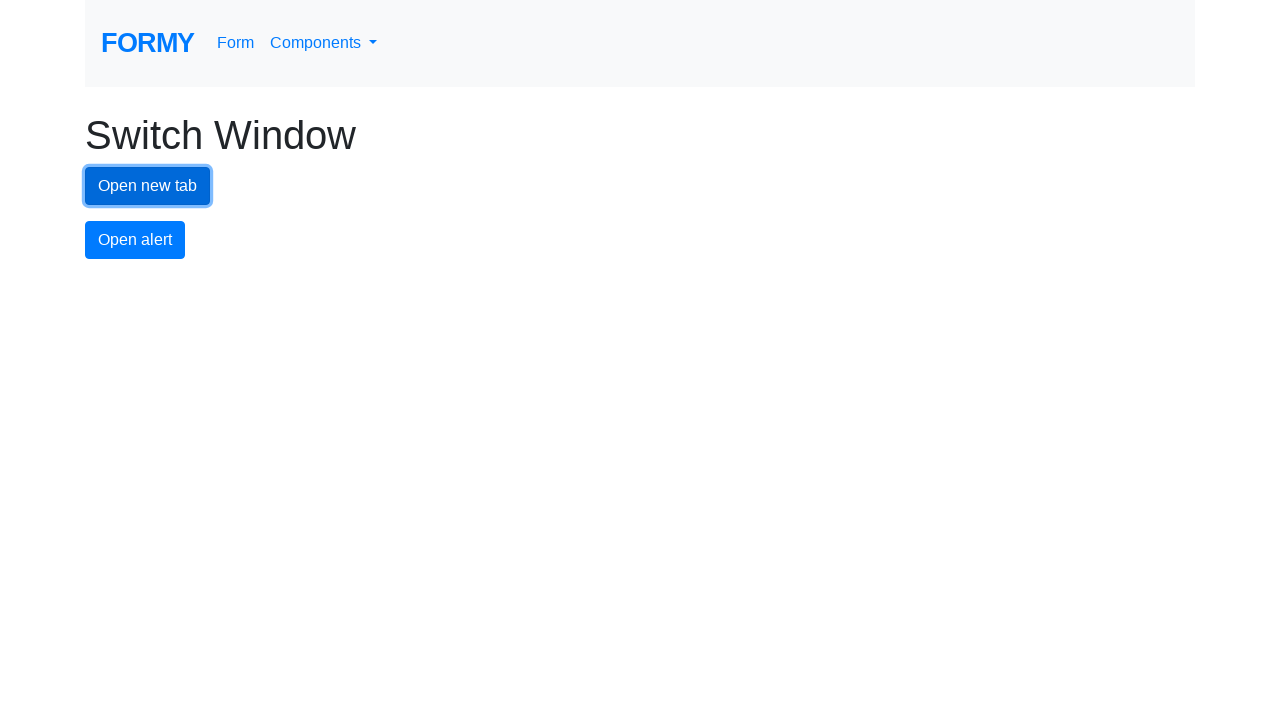

New tab page finished loading
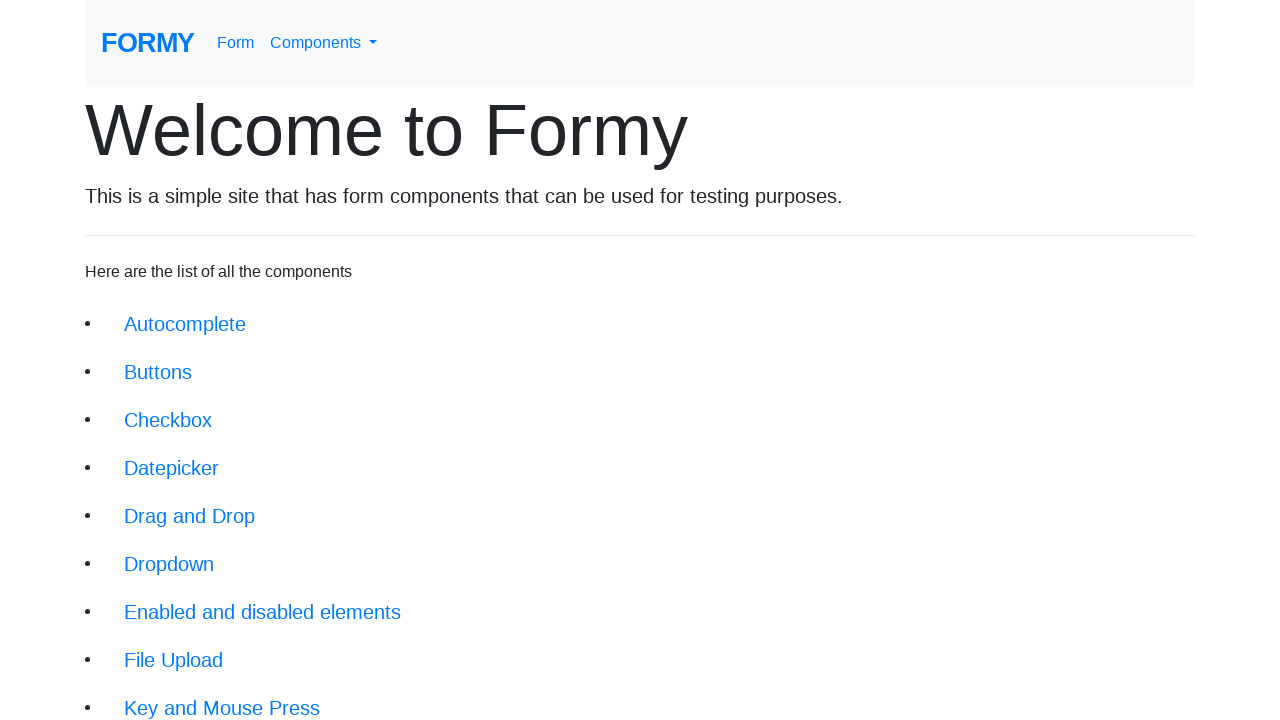

Switched back to original window
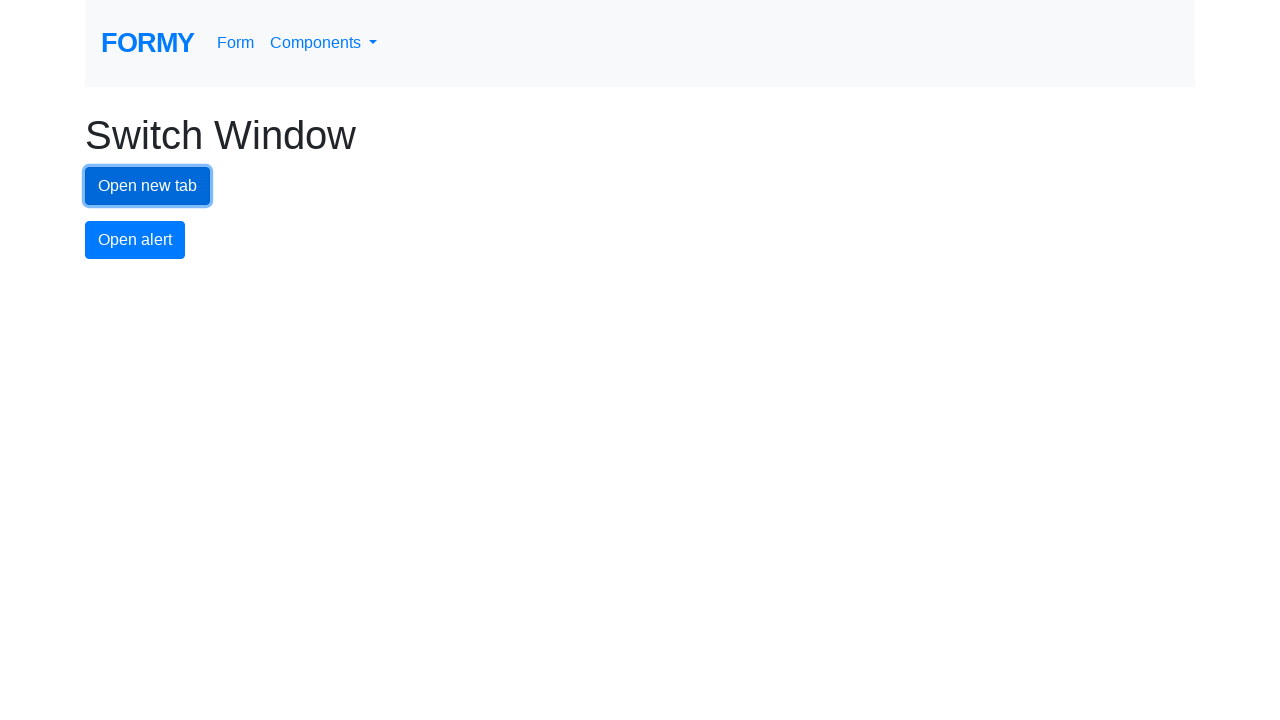

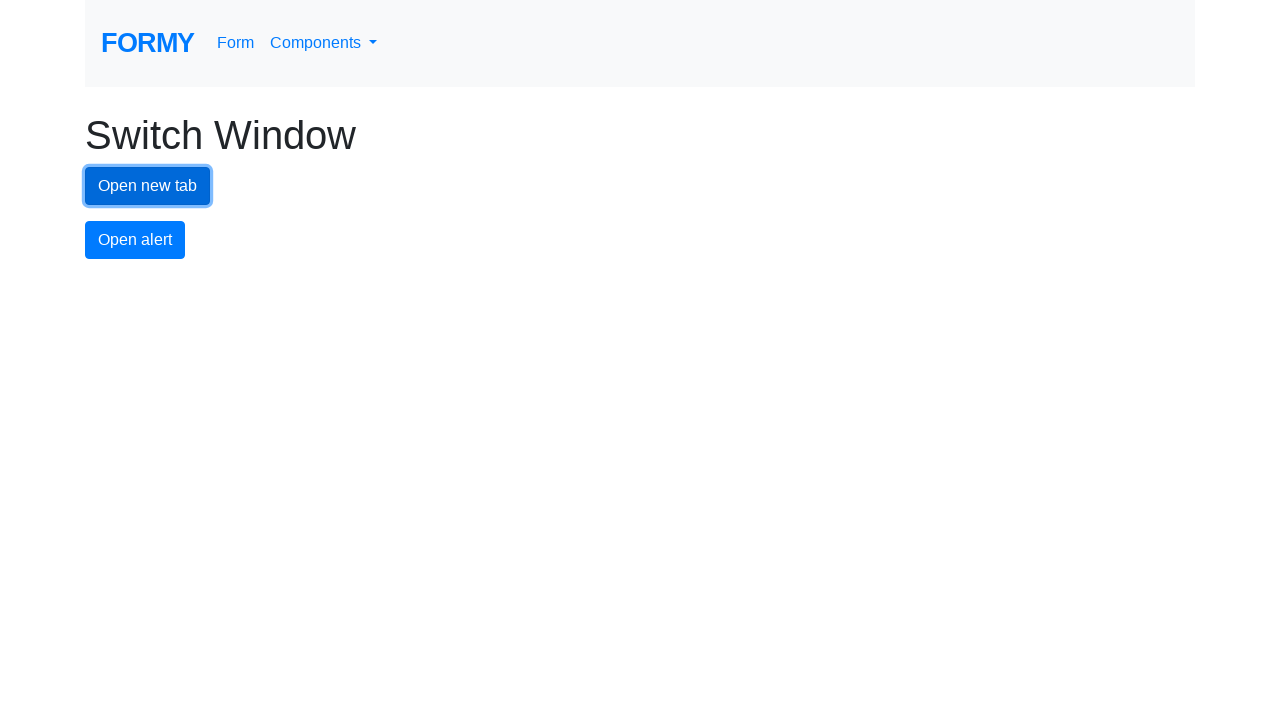